Tests keyboard navigation by pressing the down arrow key multiple times to scroll the page

Starting URL: https://github.com/prakash-zodge-bridgelabz

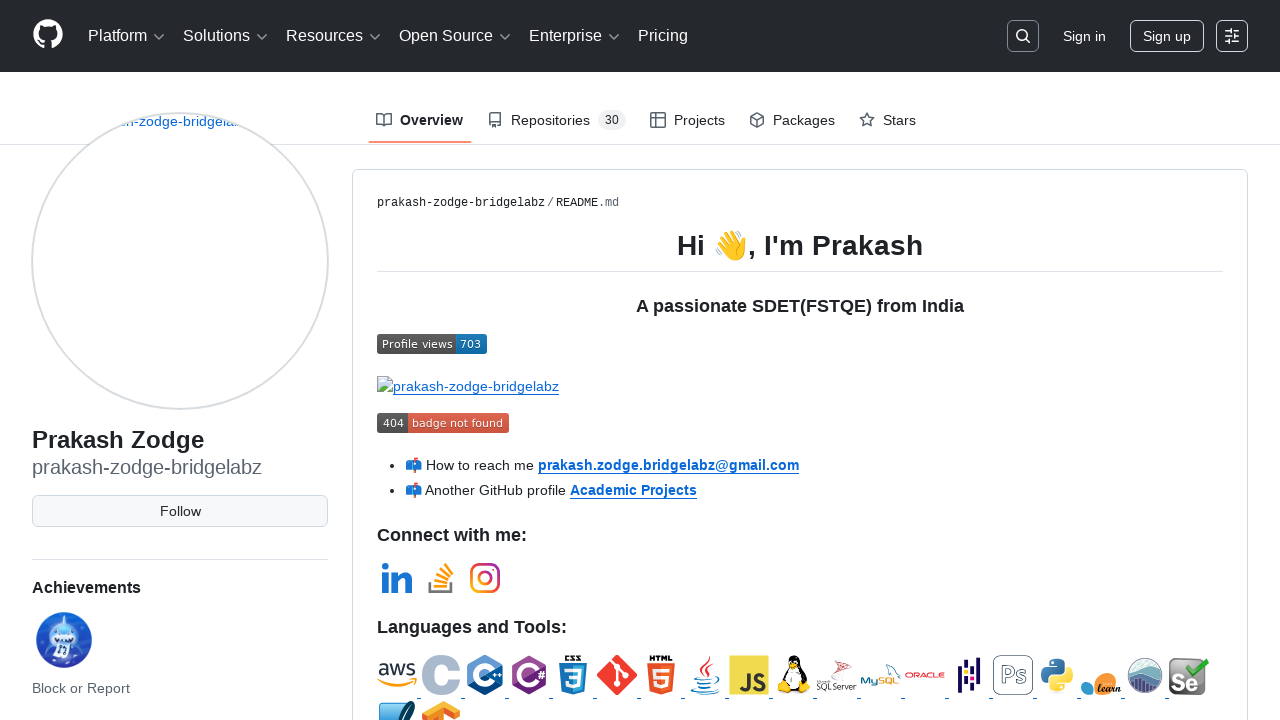

Pressed ArrowDown key to scroll page down
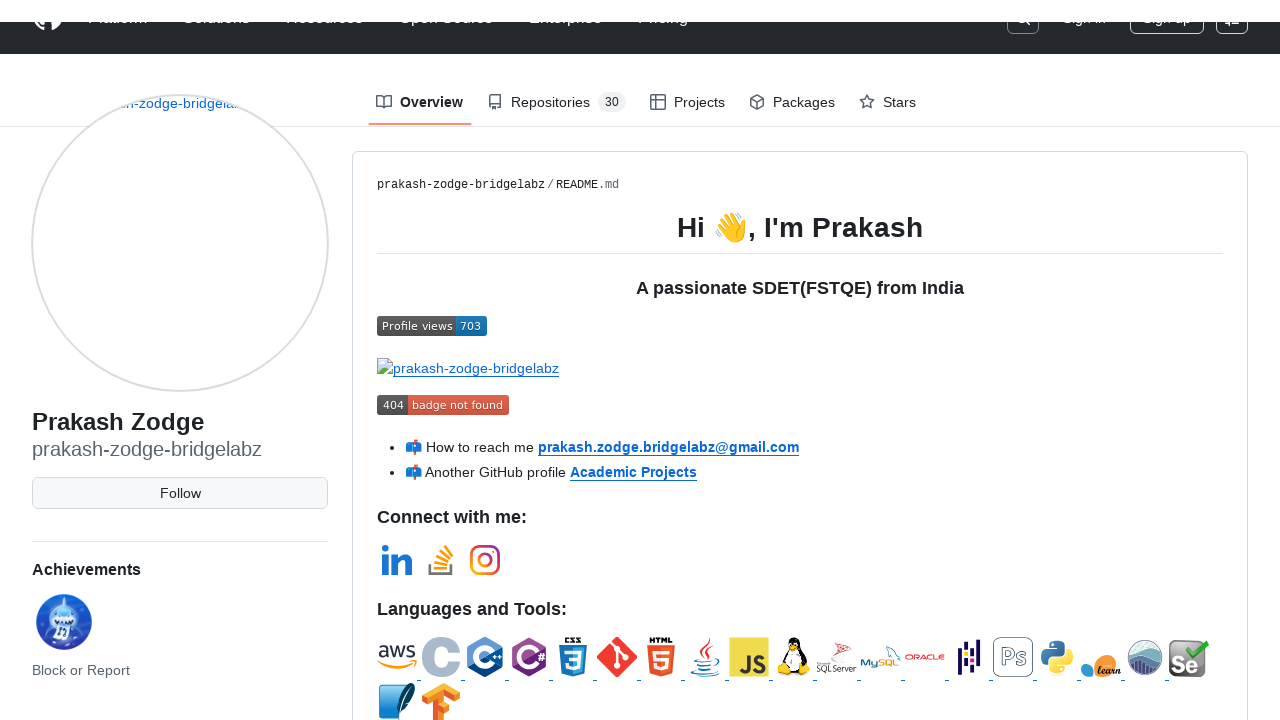

Waited 500ms for page to respond
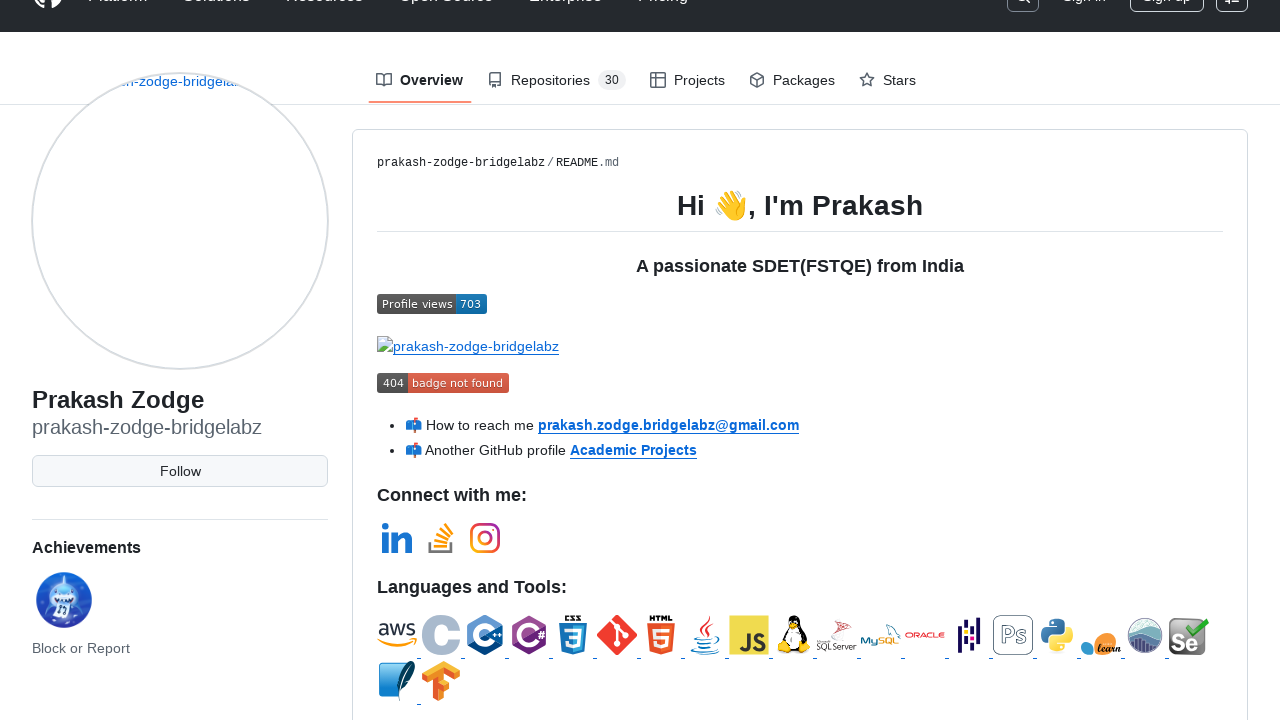

Pressed ArrowDown key to scroll page down
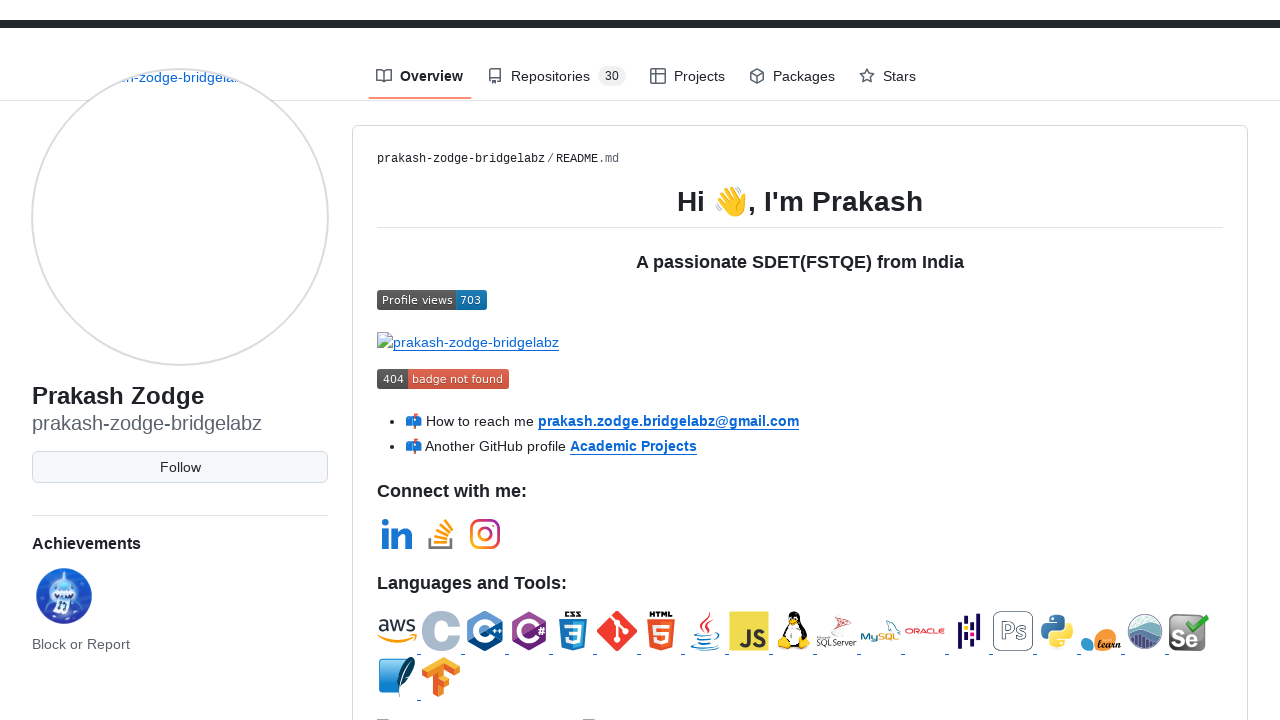

Waited 500ms for page to respond
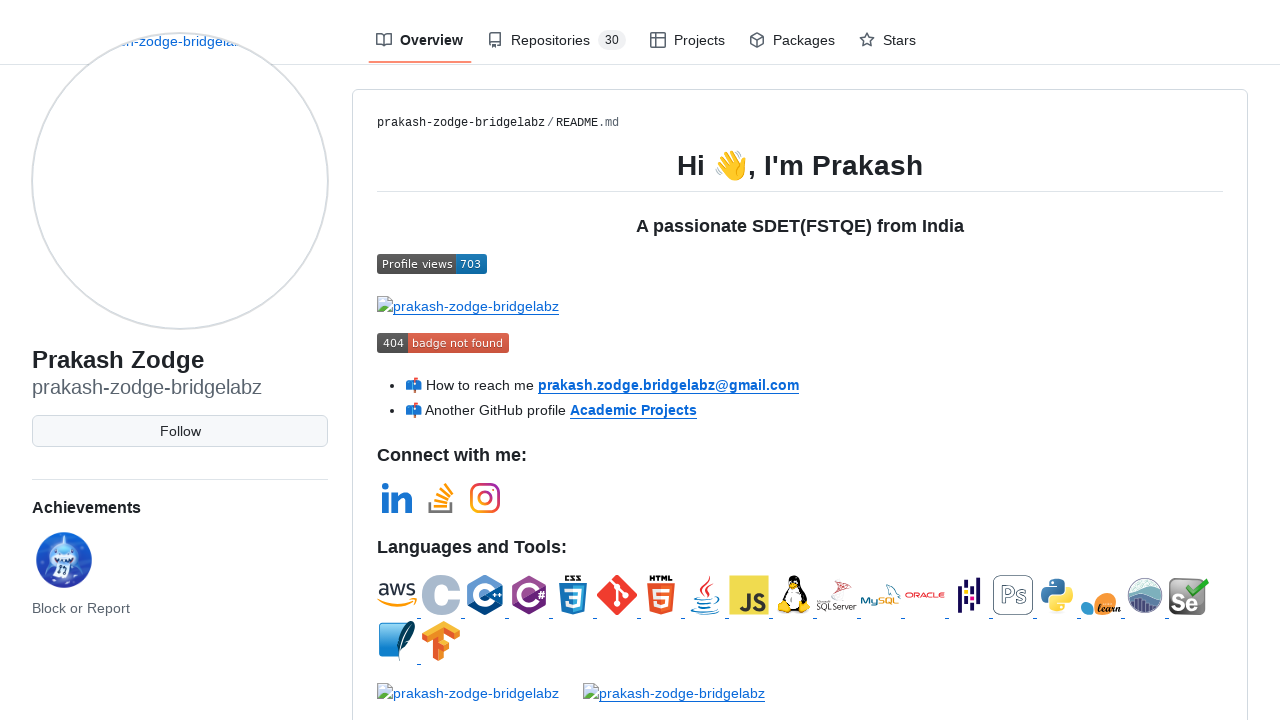

Pressed ArrowDown key to scroll page down
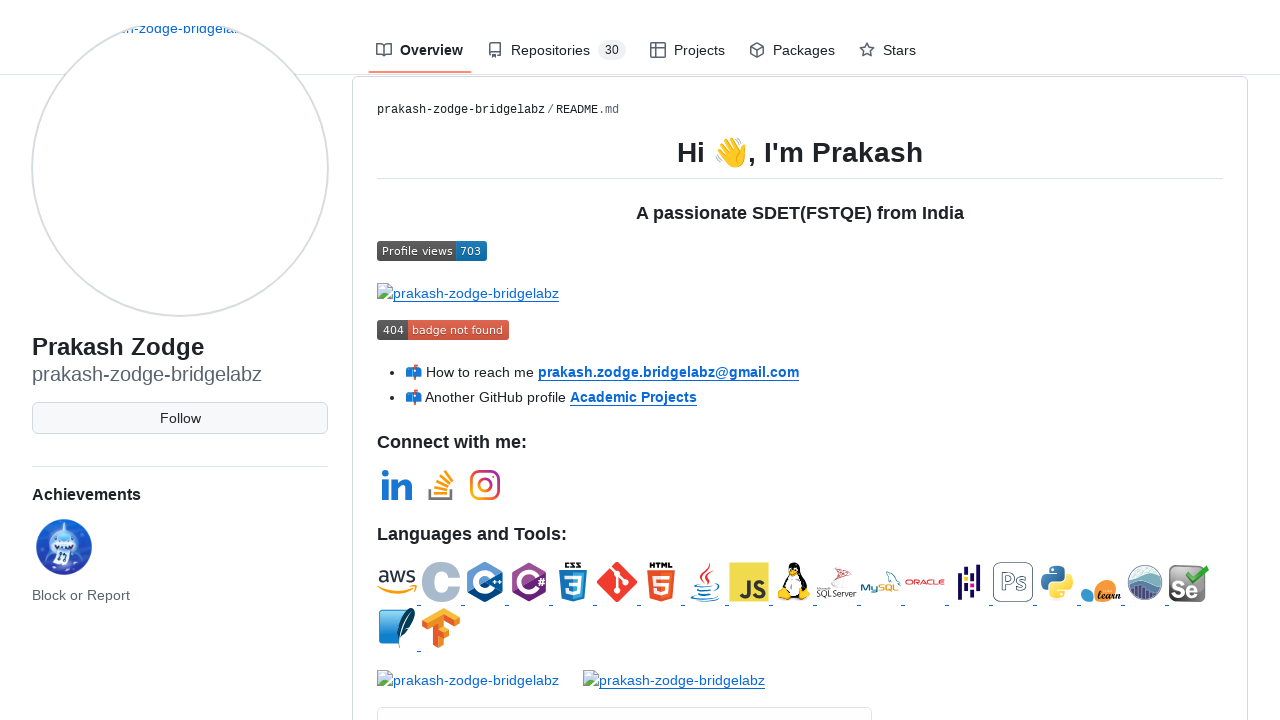

Waited 500ms for page to respond
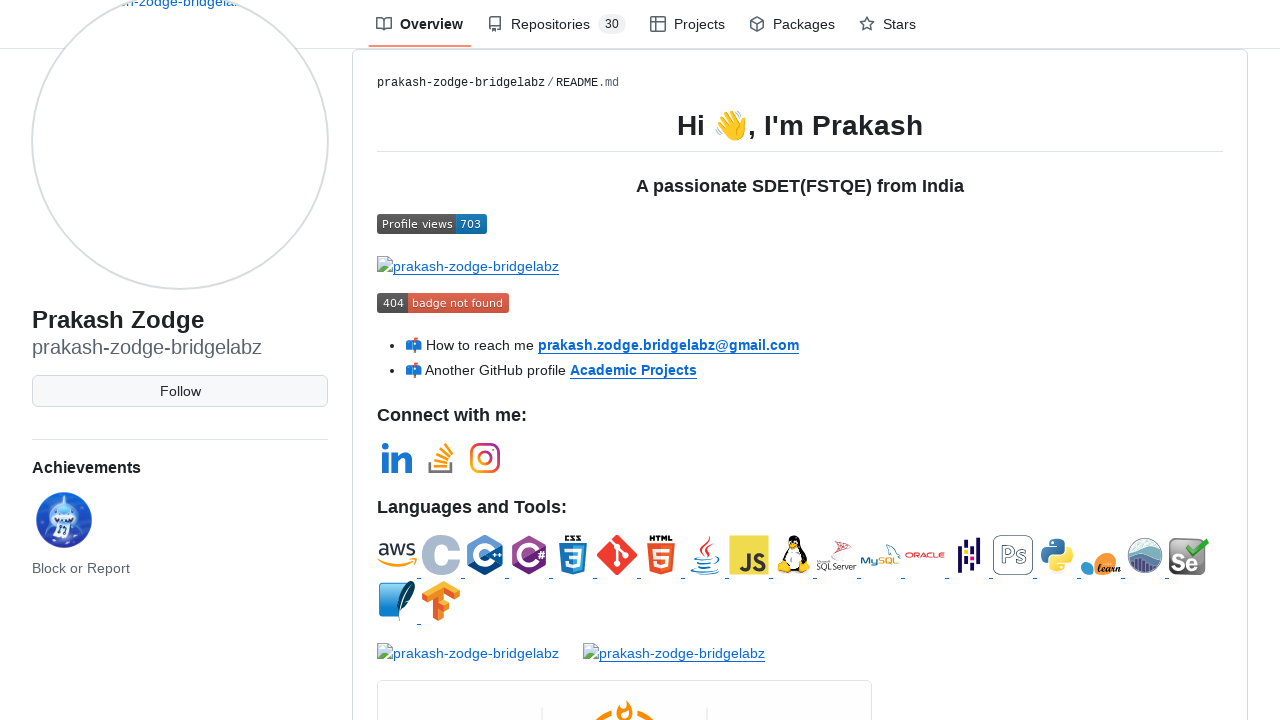

Pressed ArrowDown key to scroll page down
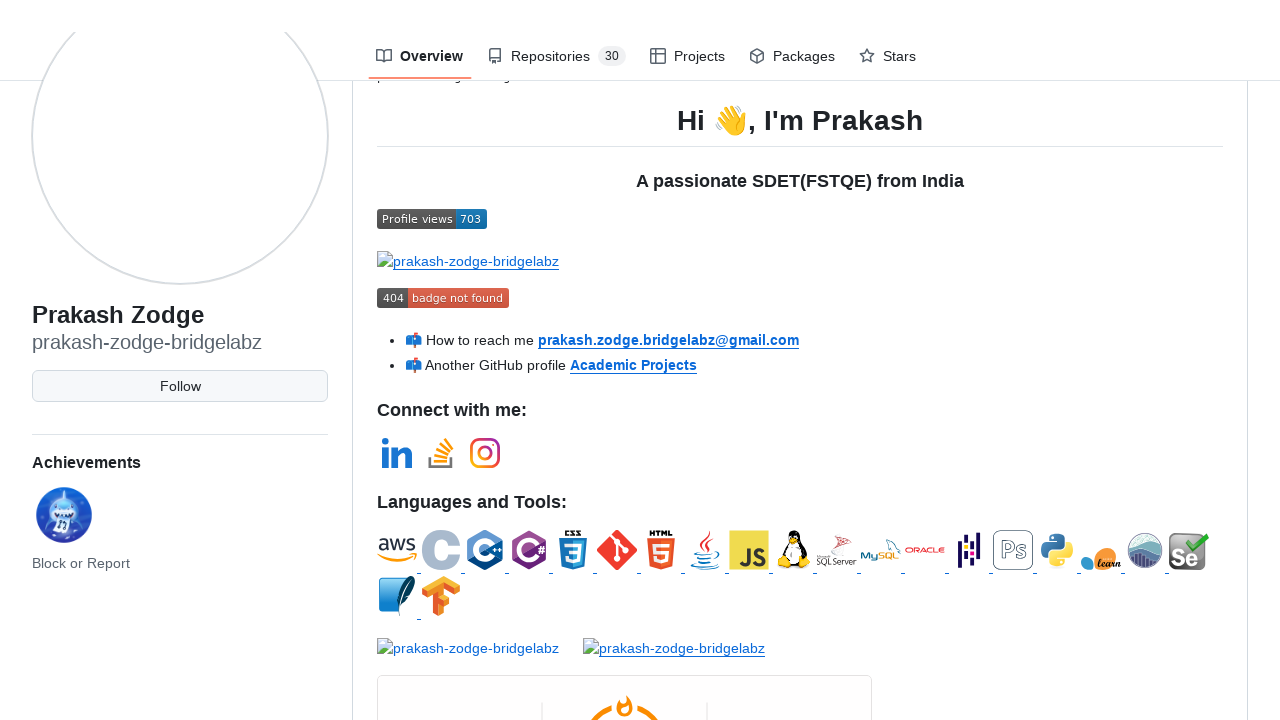

Waited 500ms for page to respond
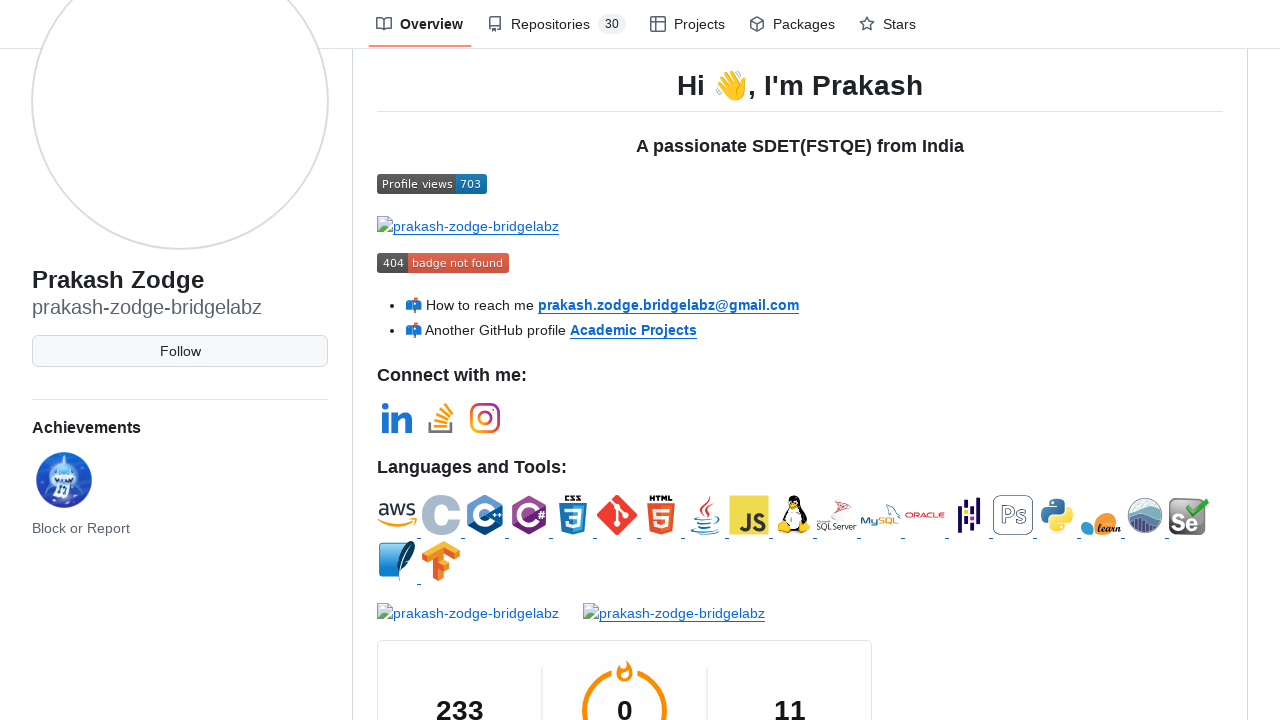

Pressed ArrowDown key to scroll page down
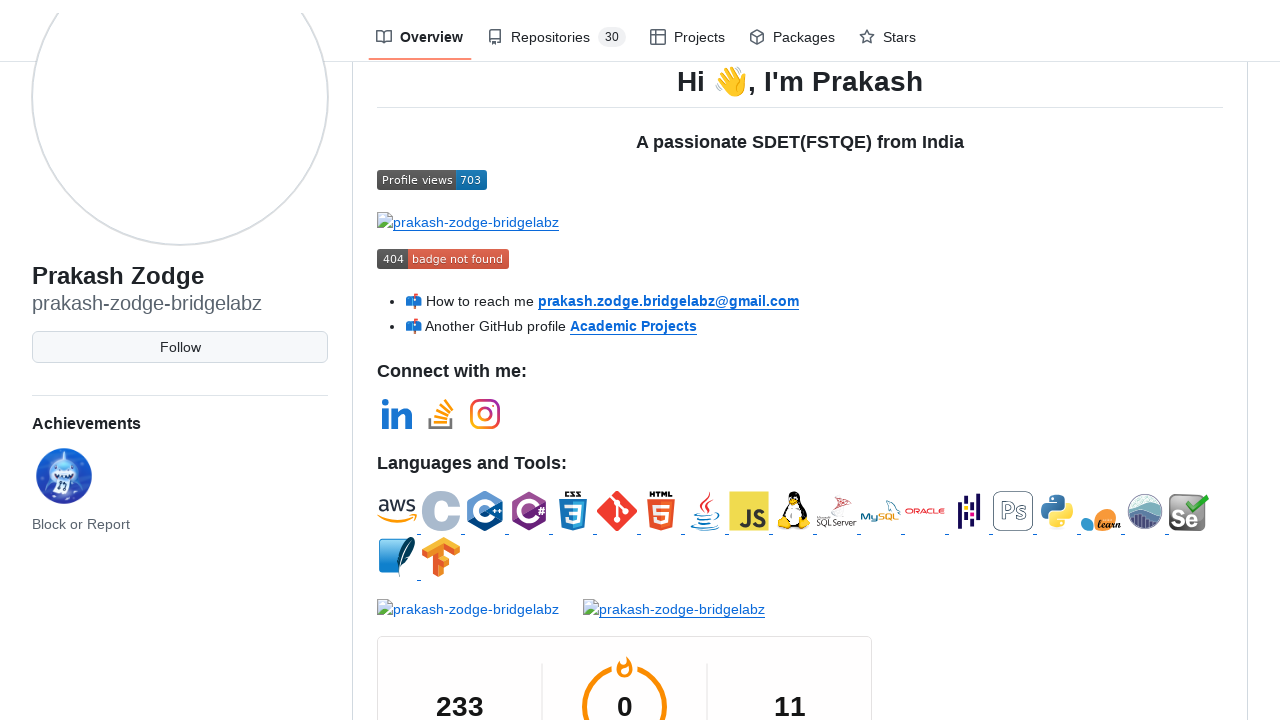

Waited 500ms for page to respond
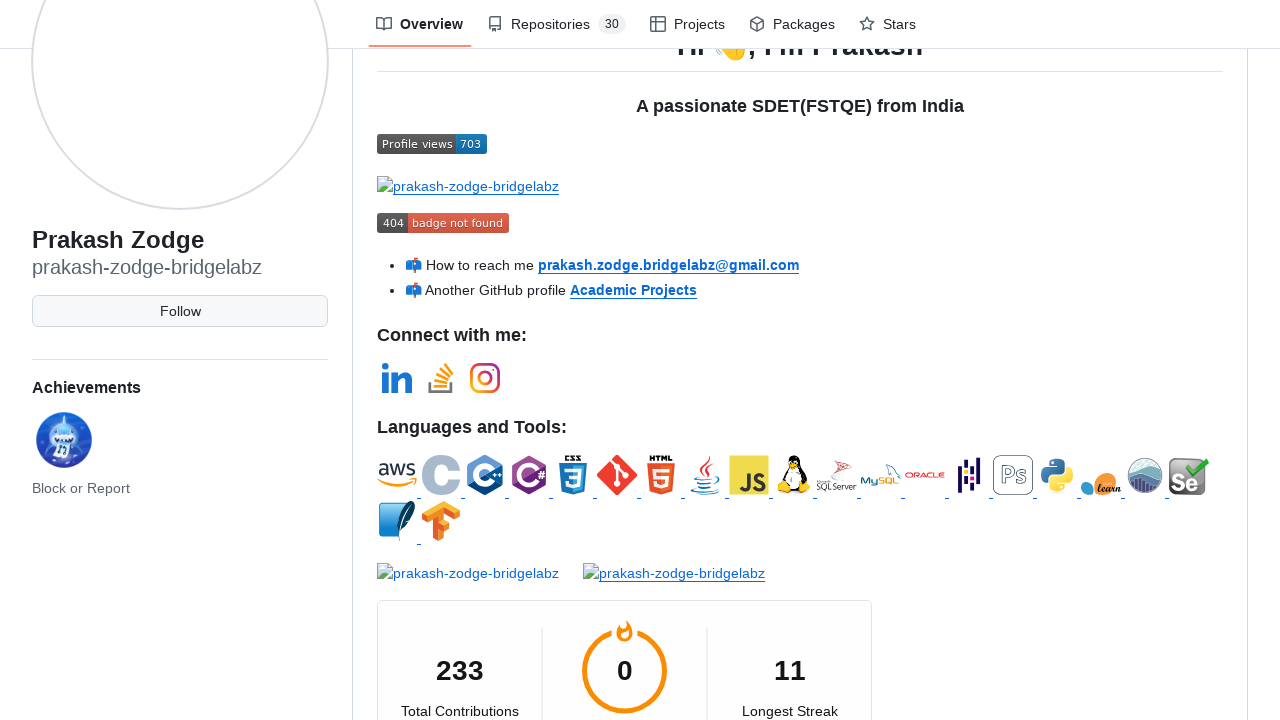

Pressed ArrowDown key to scroll page down
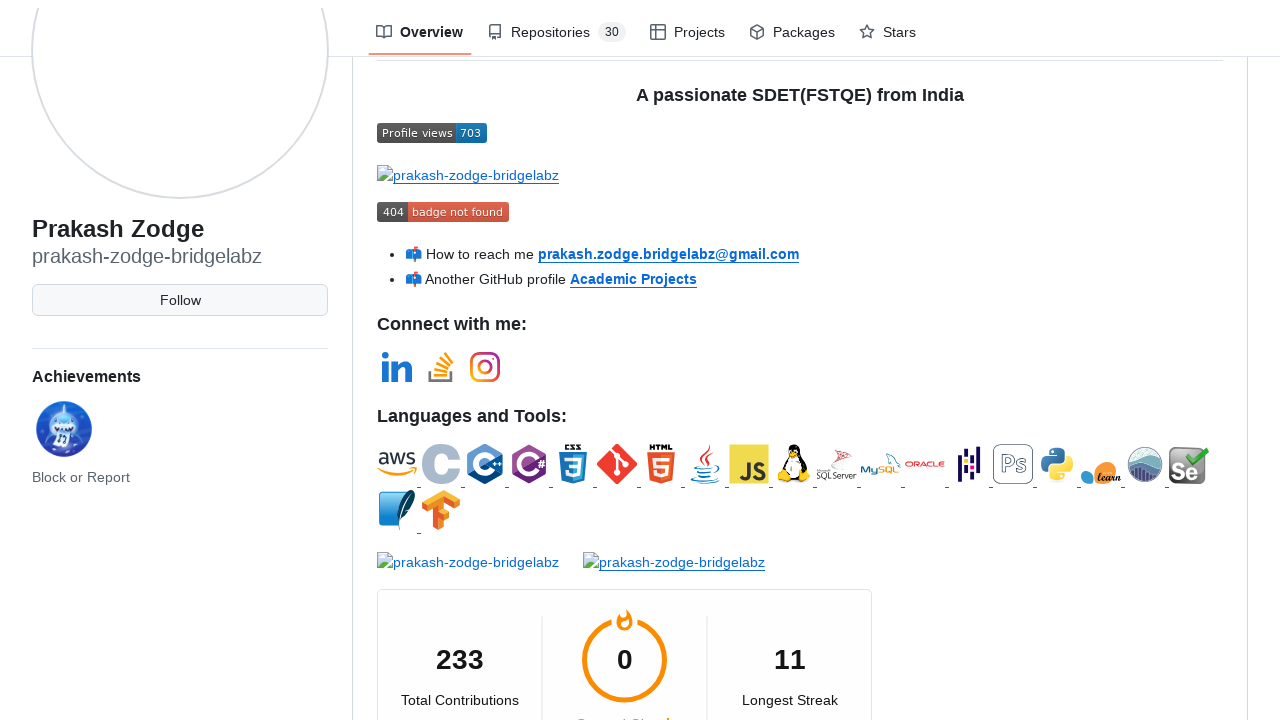

Waited 500ms for page to respond
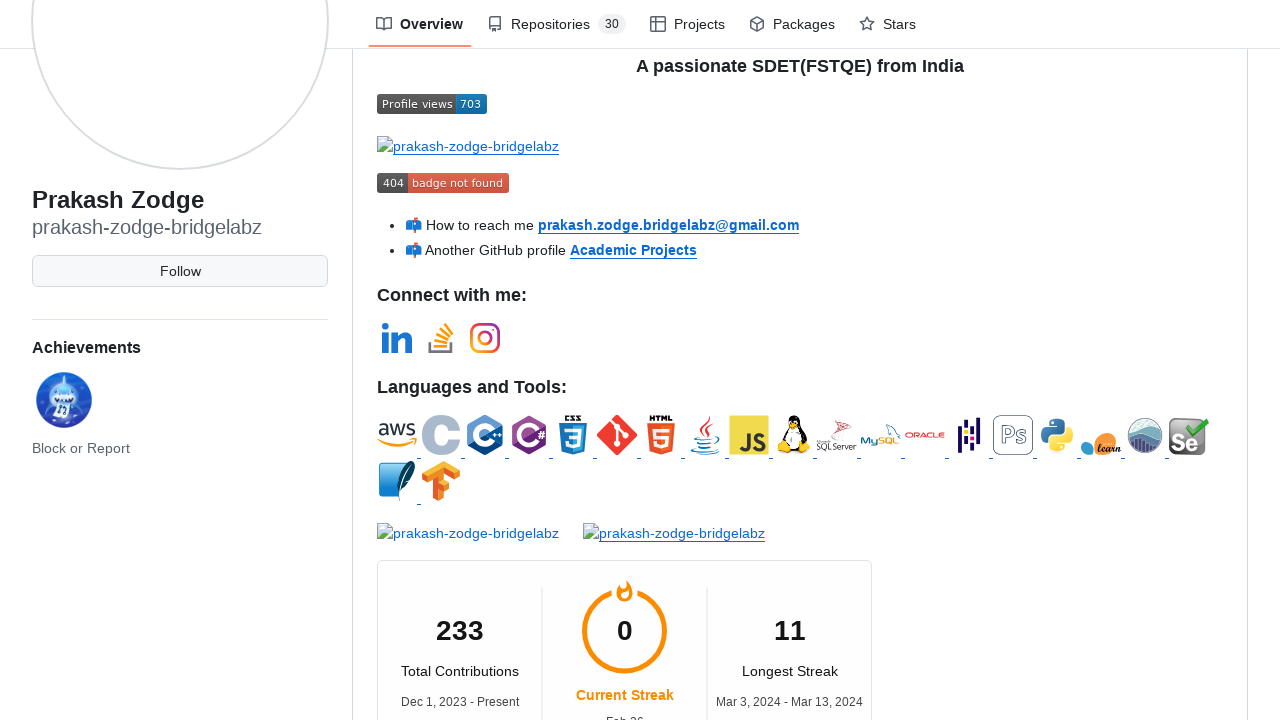

Pressed ArrowDown key to scroll page down
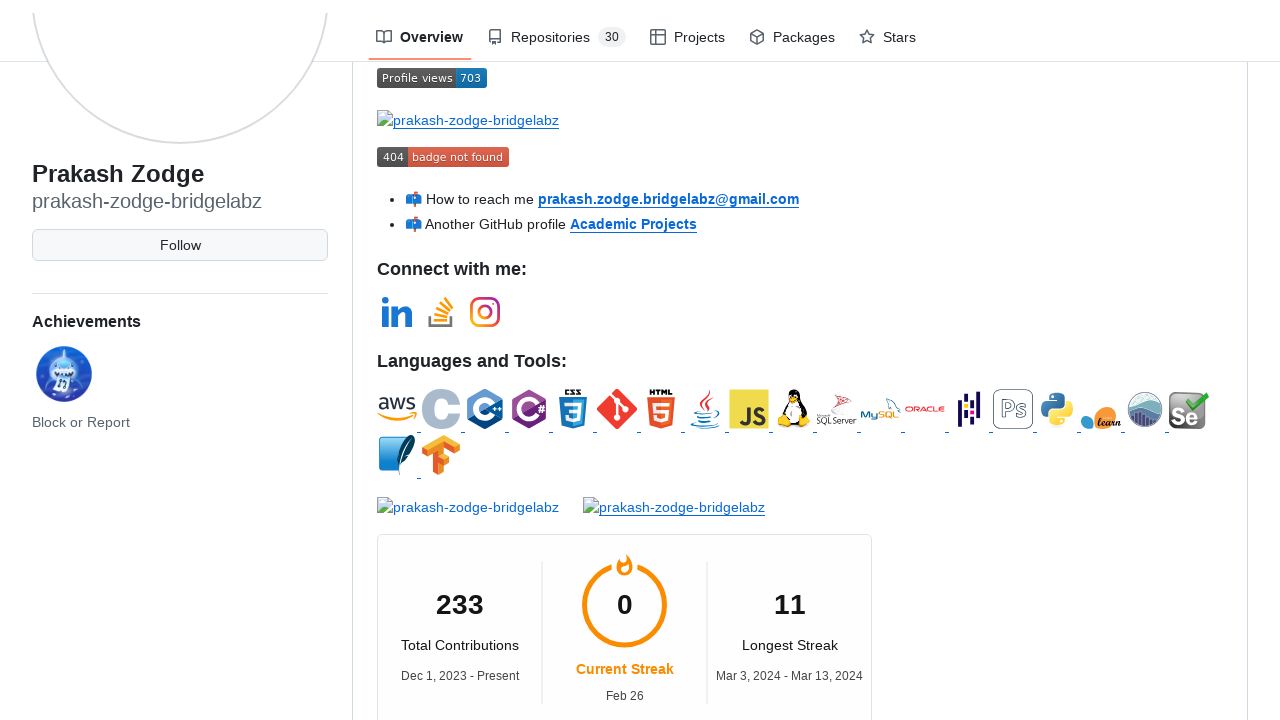

Waited 500ms for page to respond
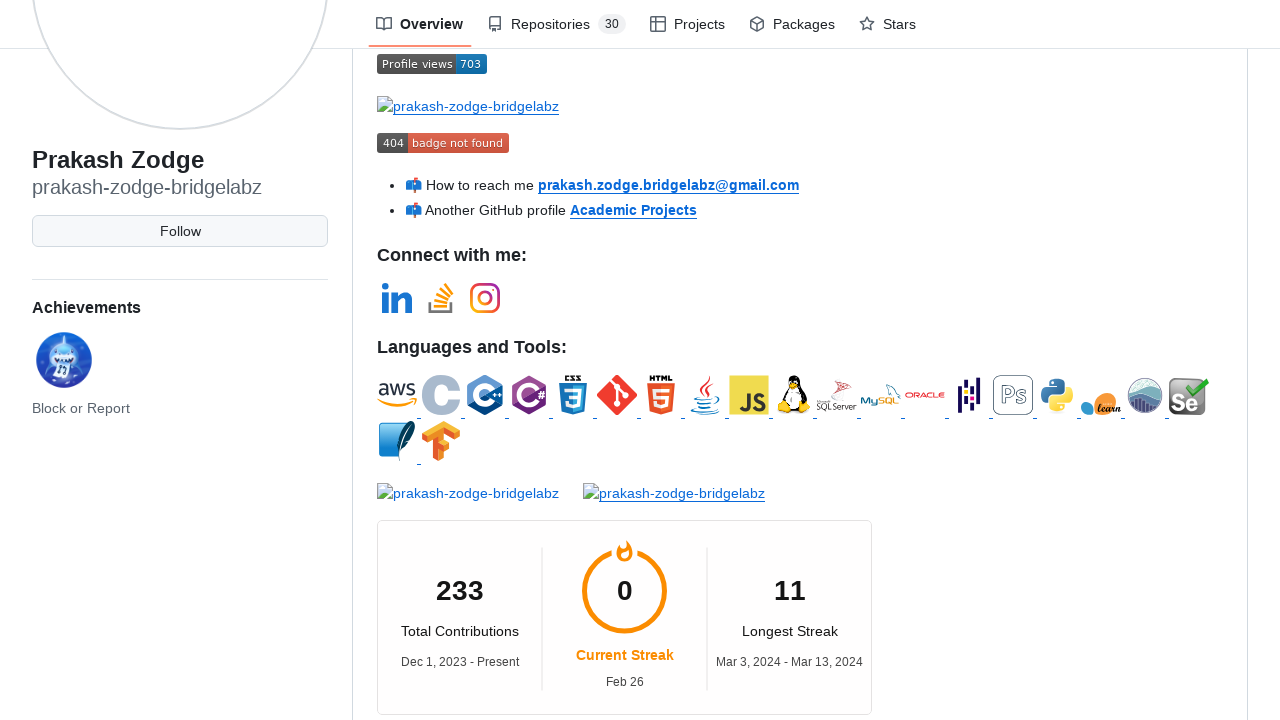

Pressed ArrowDown key to scroll page down
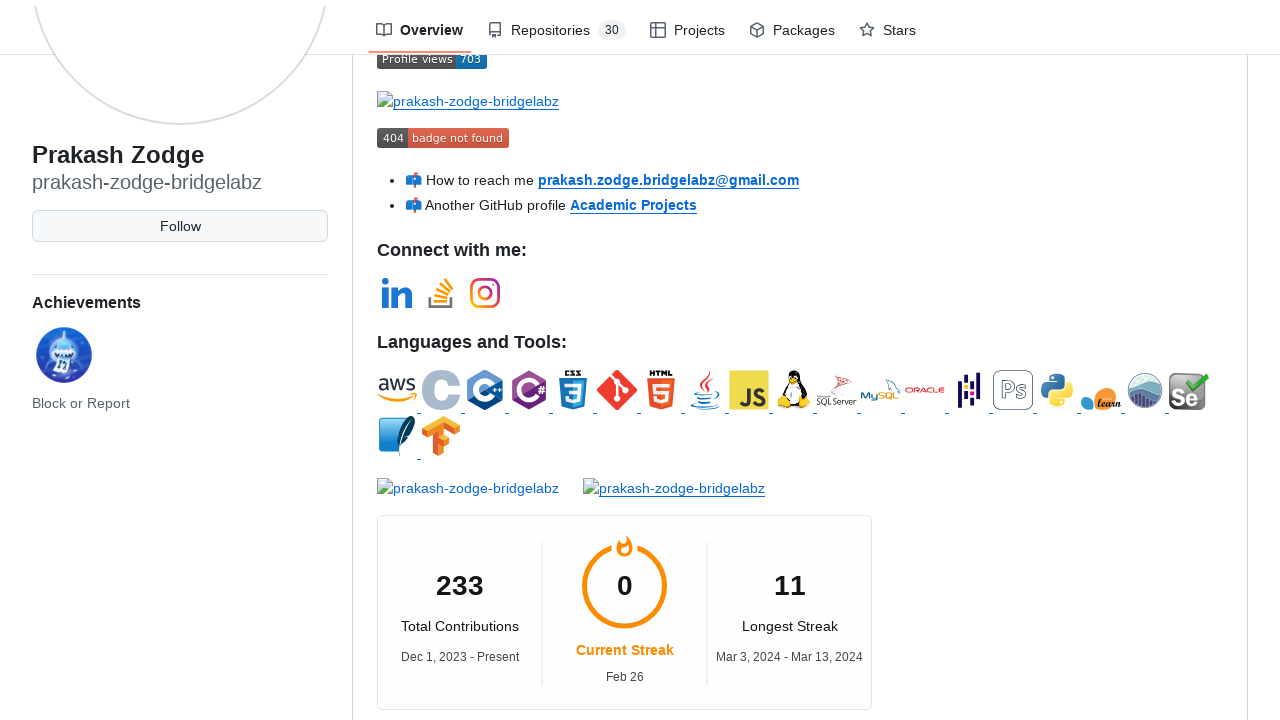

Waited 500ms for page to respond
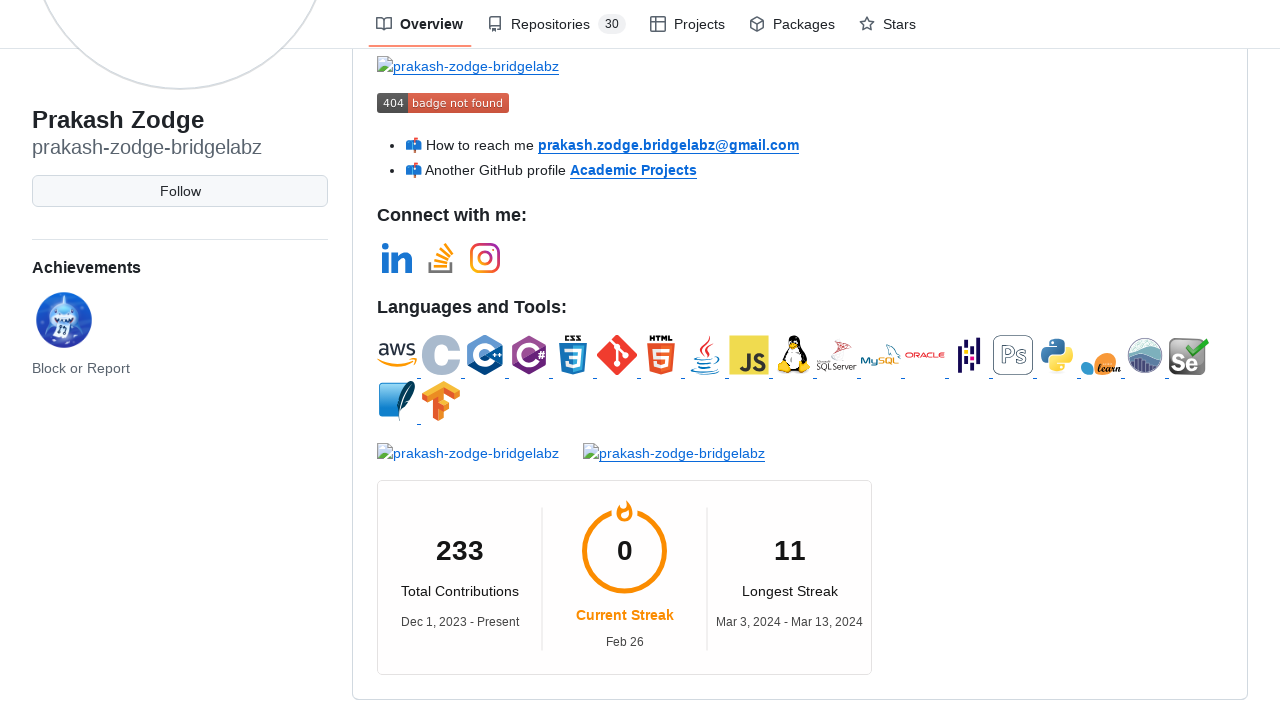

Pressed ArrowDown key to scroll page down
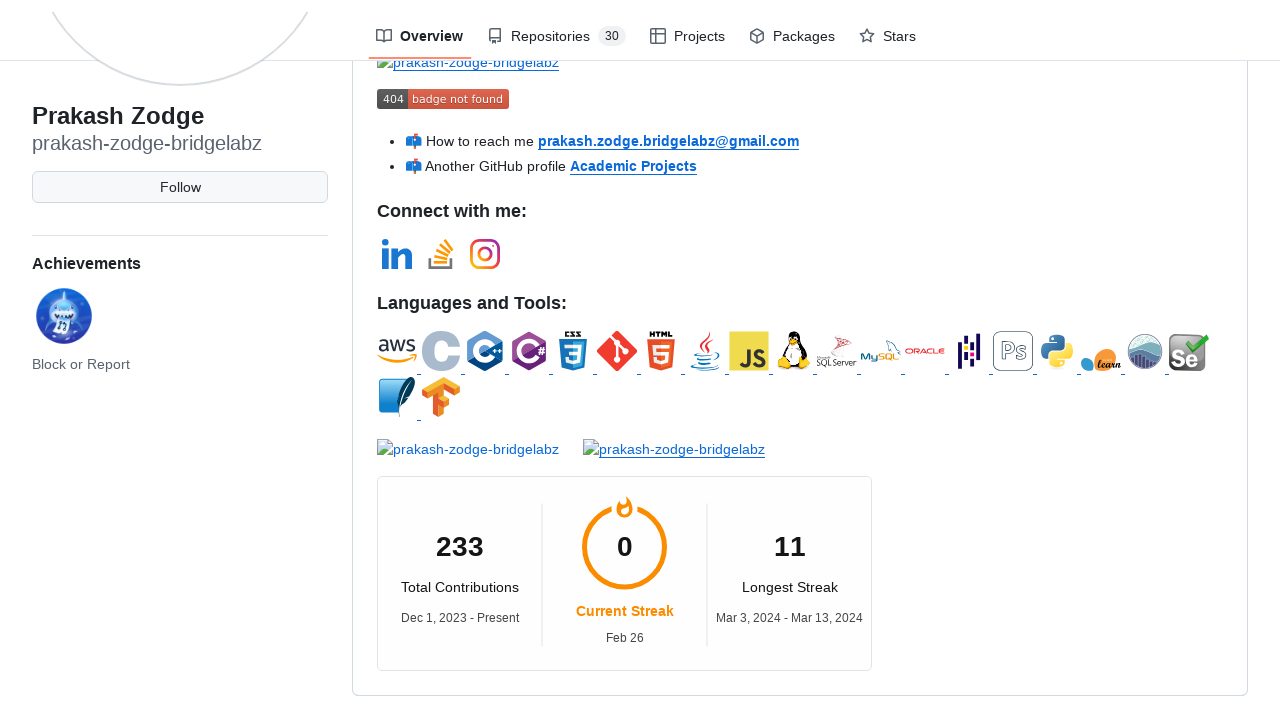

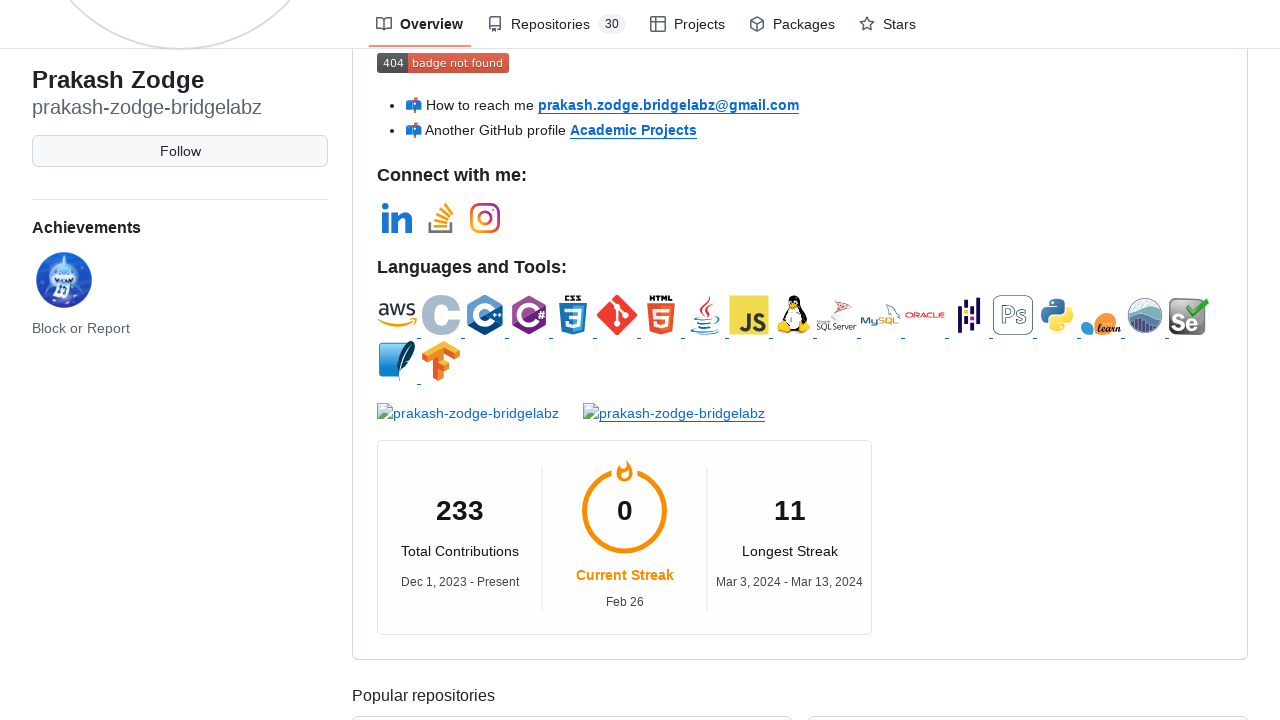